Tests a reservation application by filling in a guest name field with a sample user name and clicking the next button to proceed.

Starting URL: http://example.selenium.jp/reserveApp

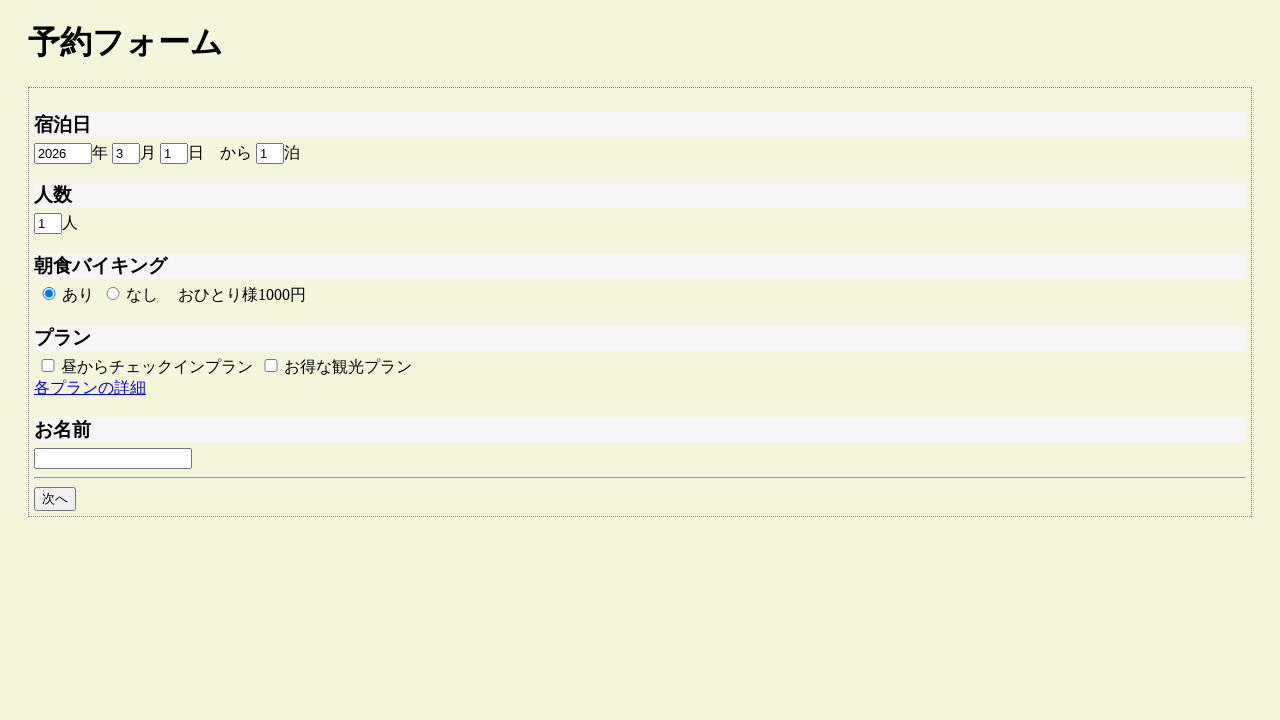

Navigated to reservation application at http://example.selenium.jp/reserveApp
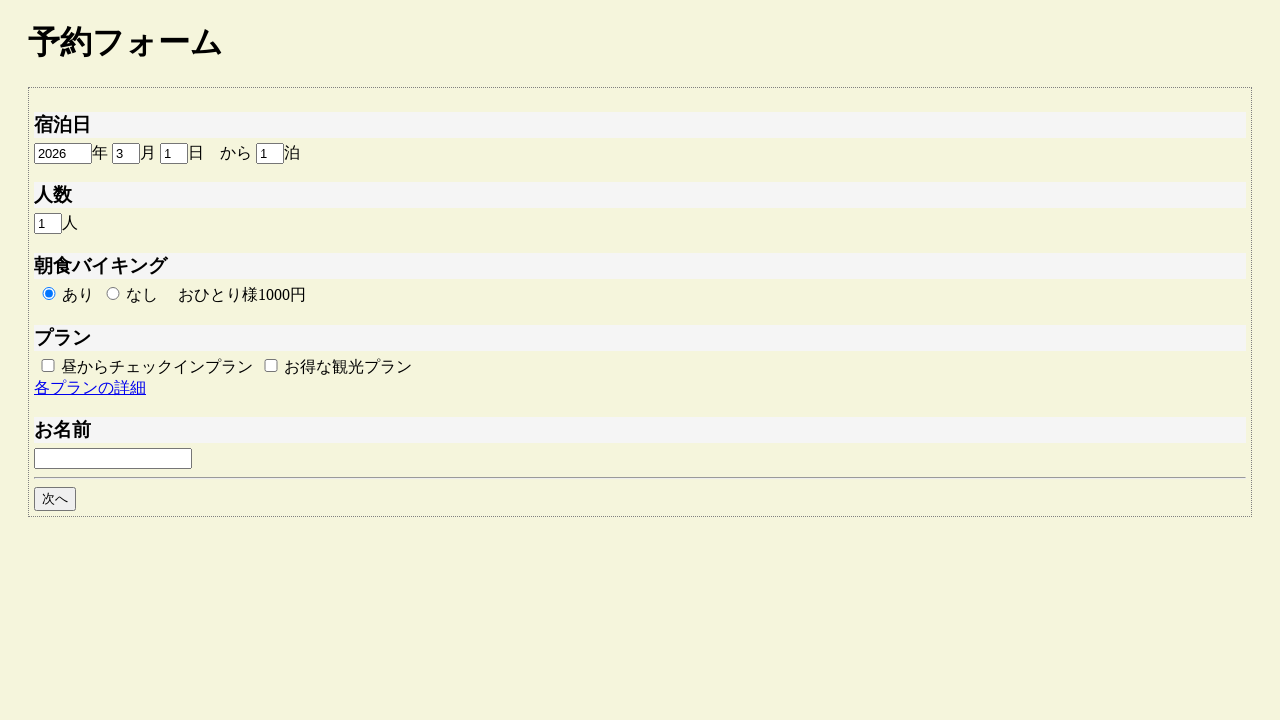

Filled guest name field with 'サンプルユーザ' on #guestname
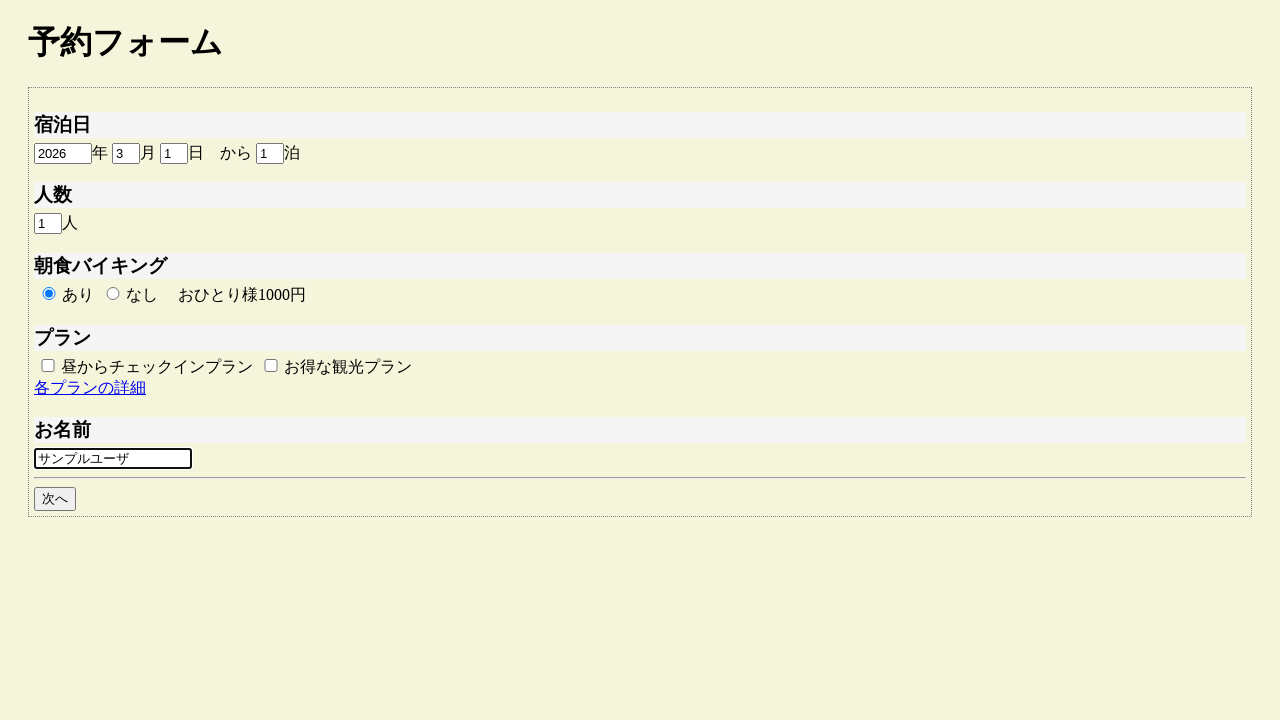

Clicked next button to proceed with reservation at (55, 499) on #goto_next
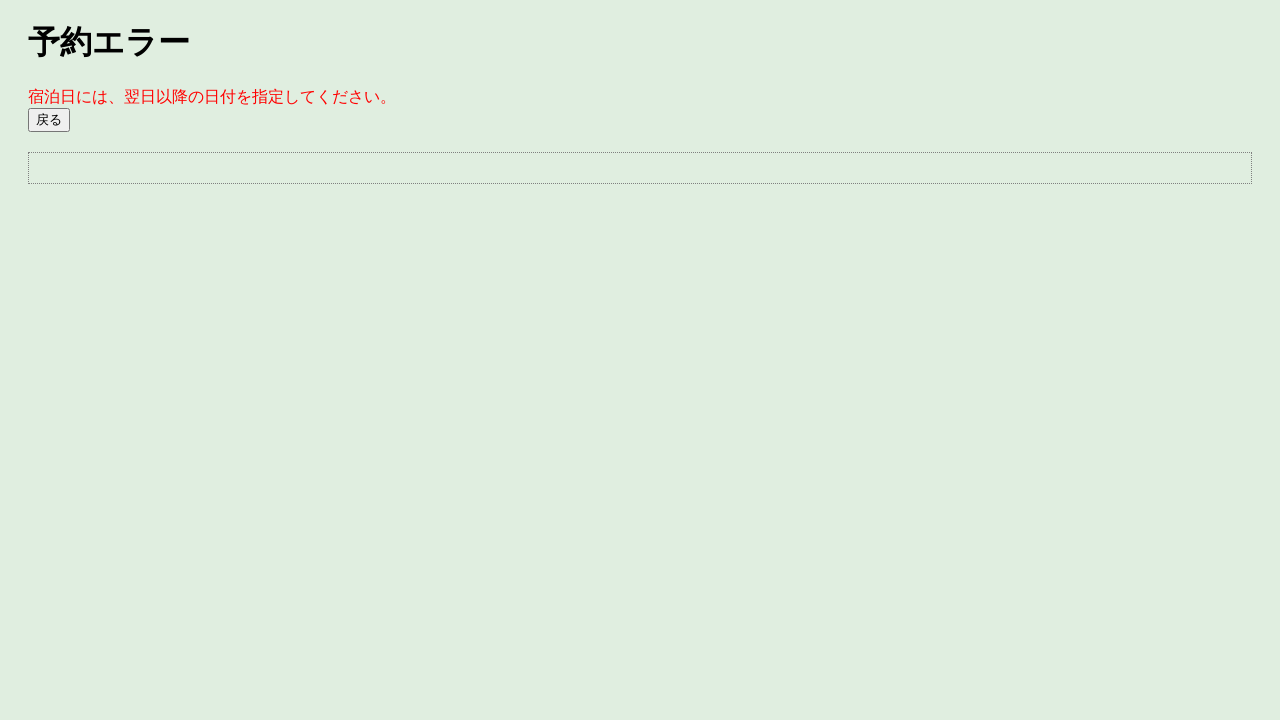

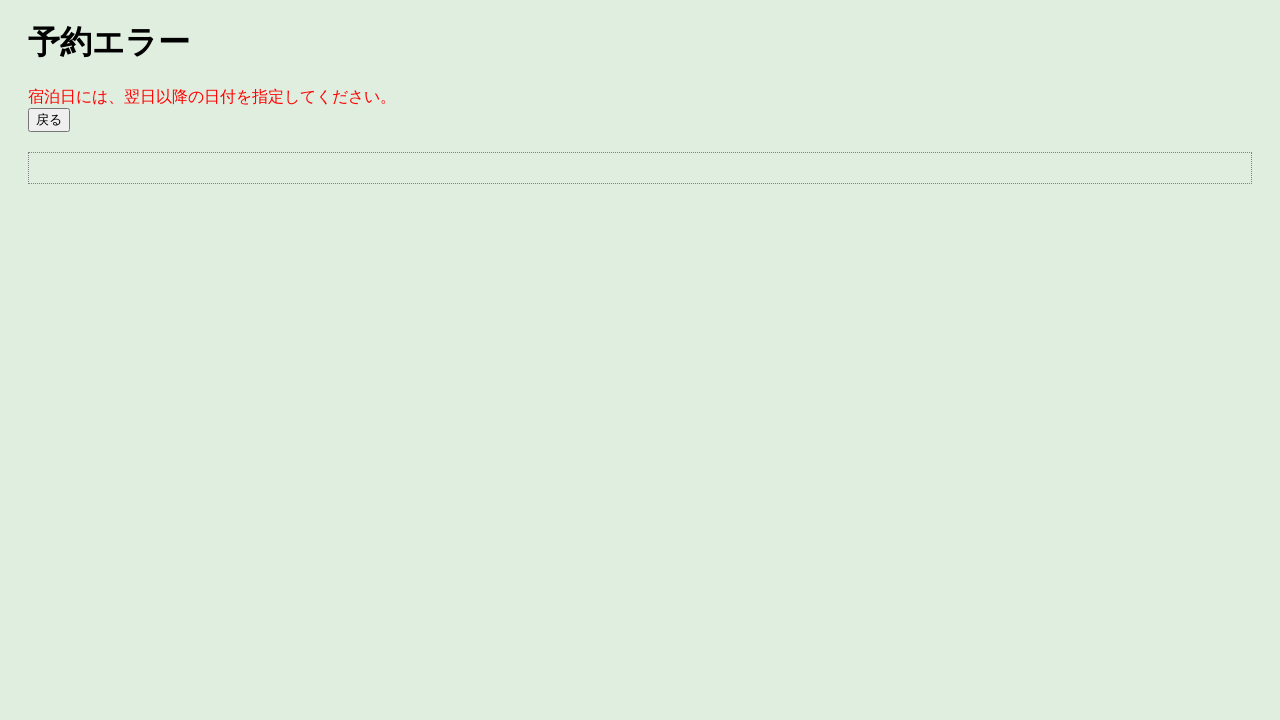